Tests the registration form by filling in an email field and selecting an option from a dropdown menu

Starting URL: https://demo.automationtesting.in/Register.html

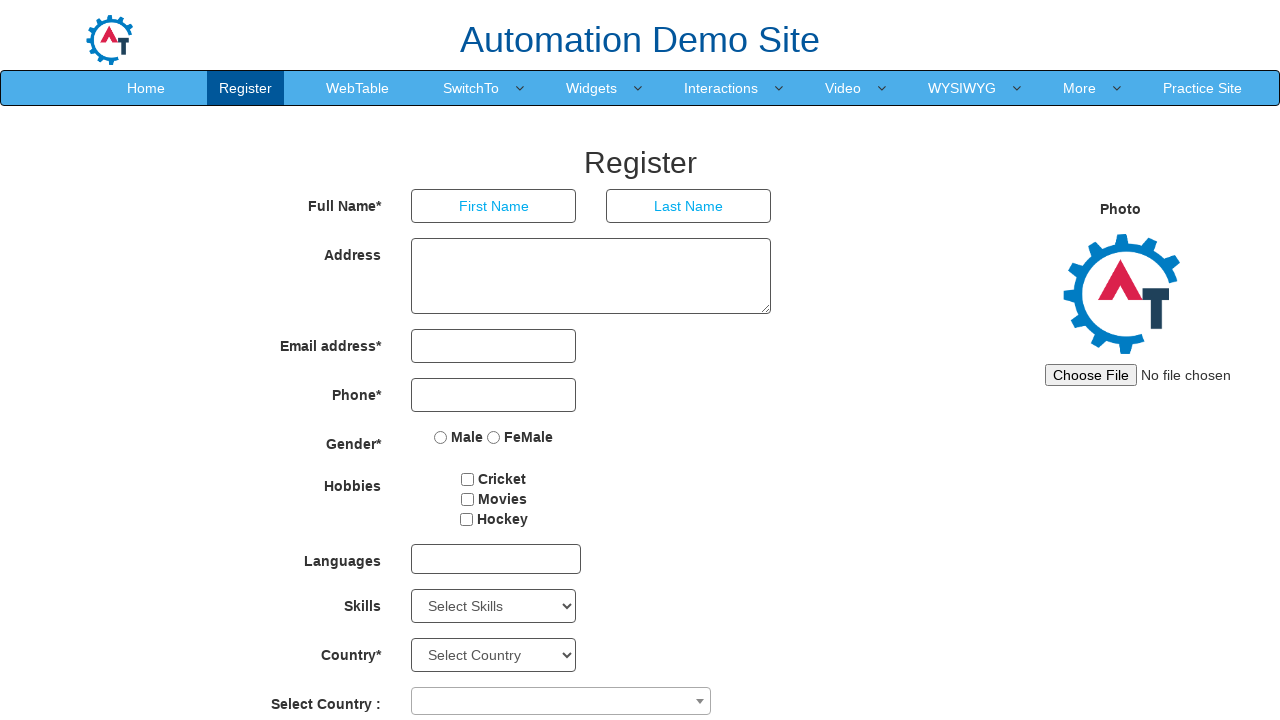

Filled email field with 'testuser2024@example.com' on //input[@type='email']
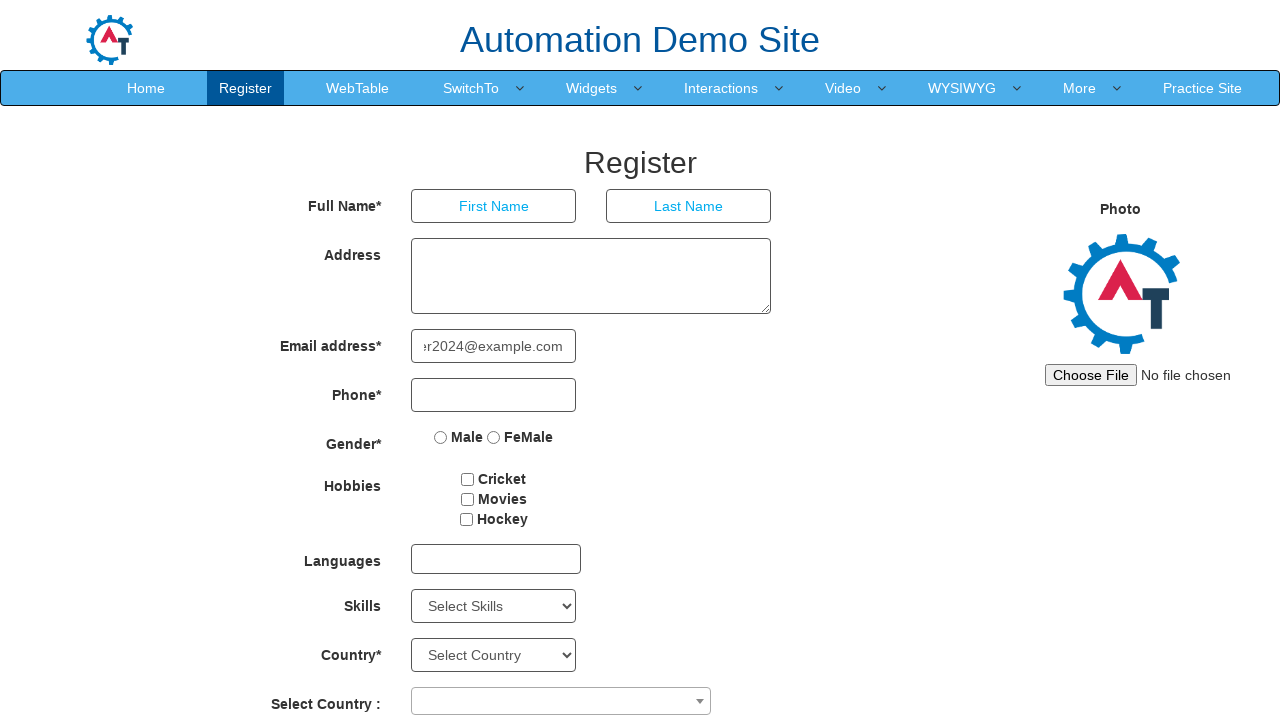

Selected option 'C' from dropdown menu on //select[@class='form-control ng-pristine ng-untouched ng-valid']
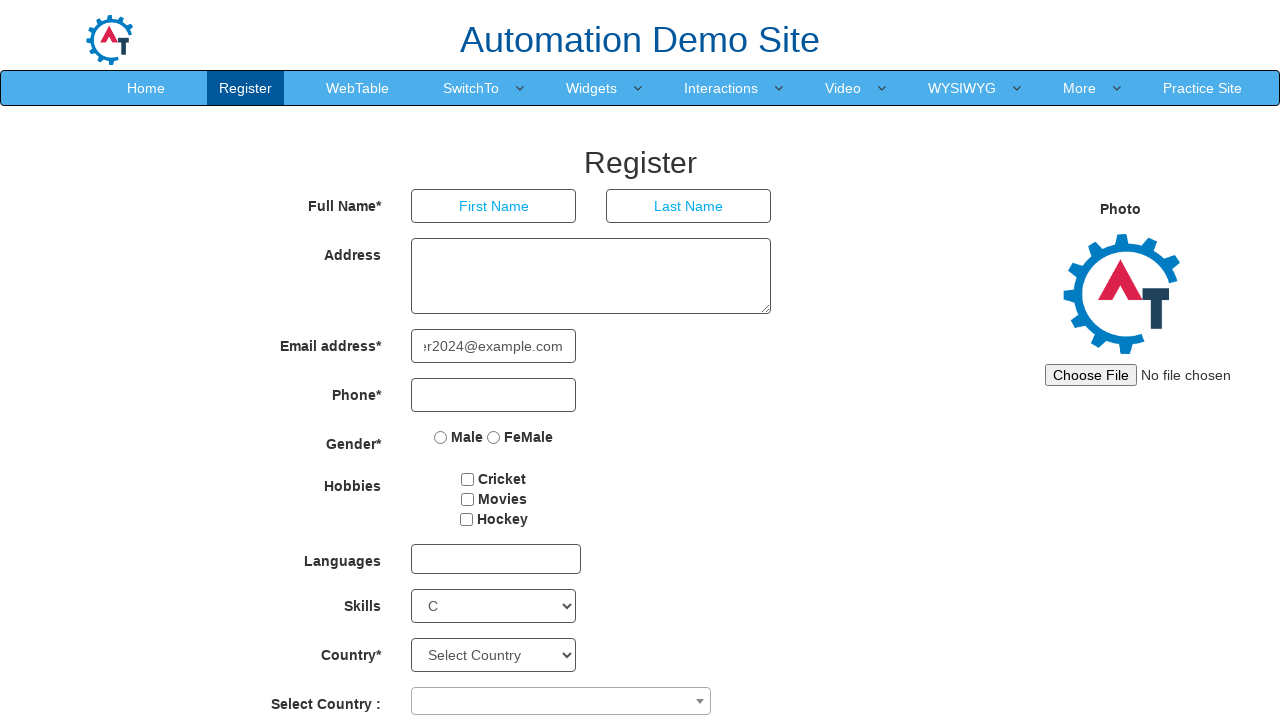

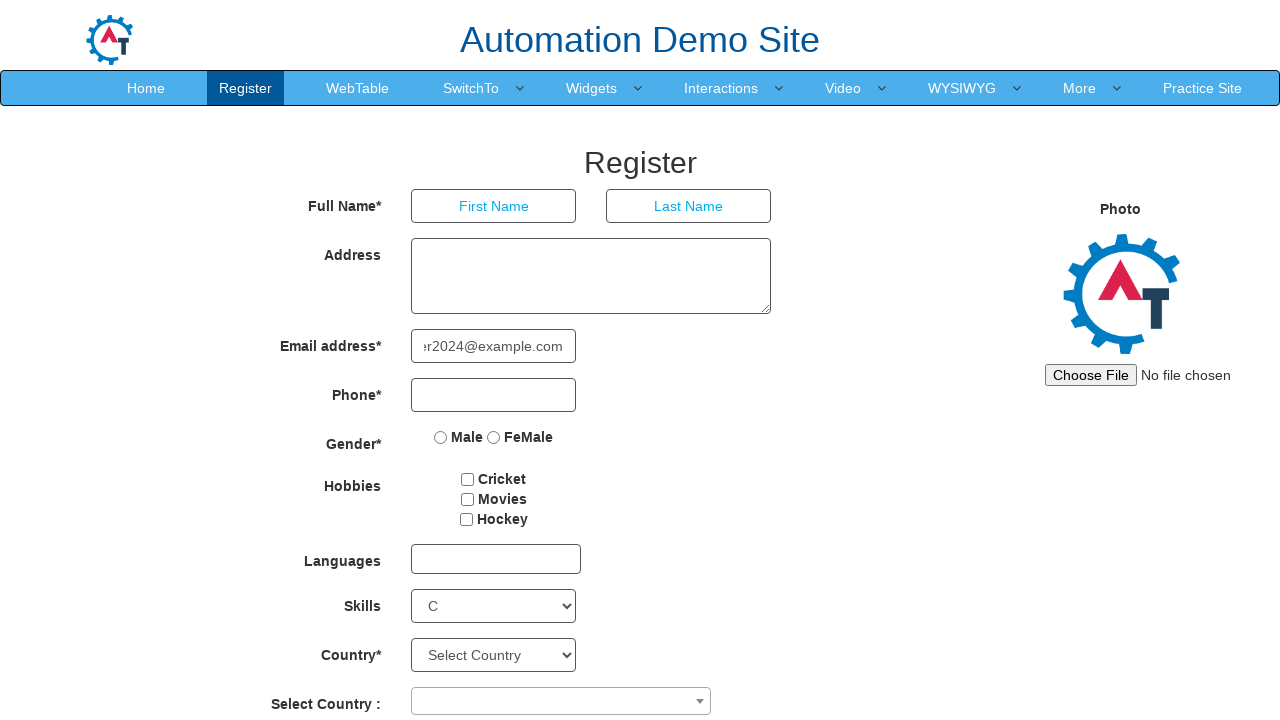